Tests registration form by filling username and password fields, submitting the form, and handling the alert response based on password strength

Starting URL: http://automationbykrishna.com/

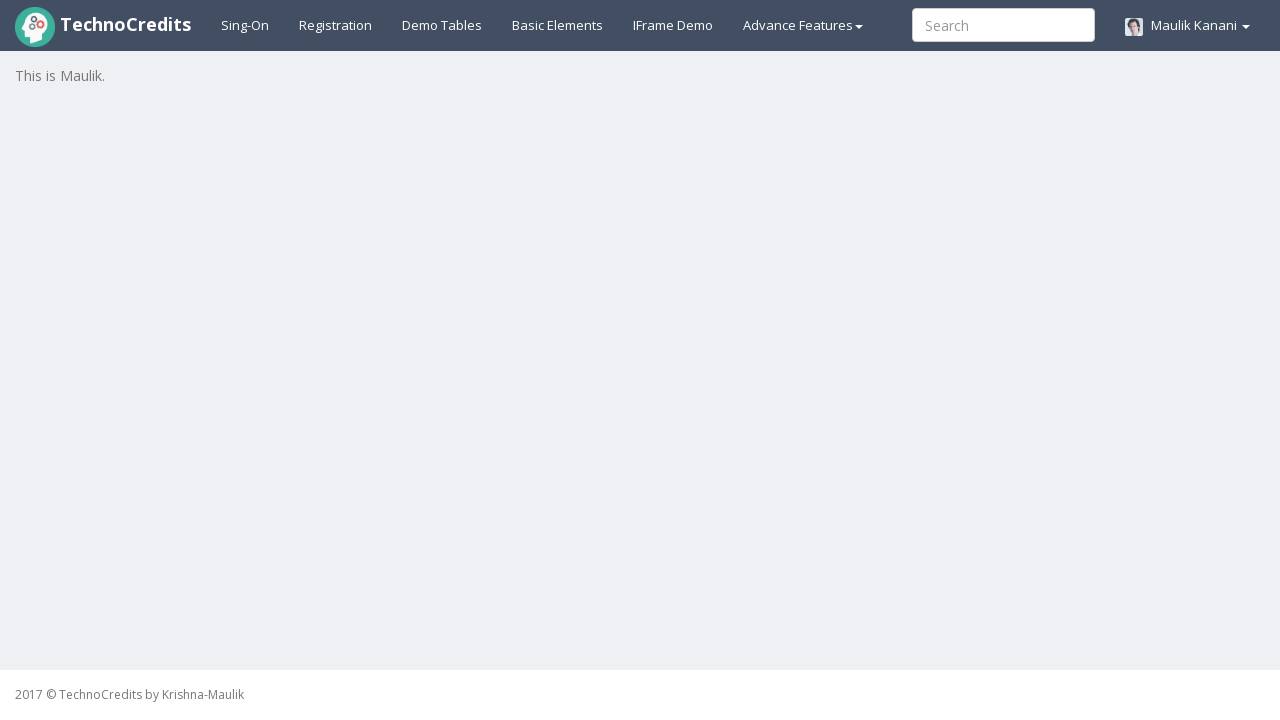

Clicked on registration link at (336, 25) on #registration2
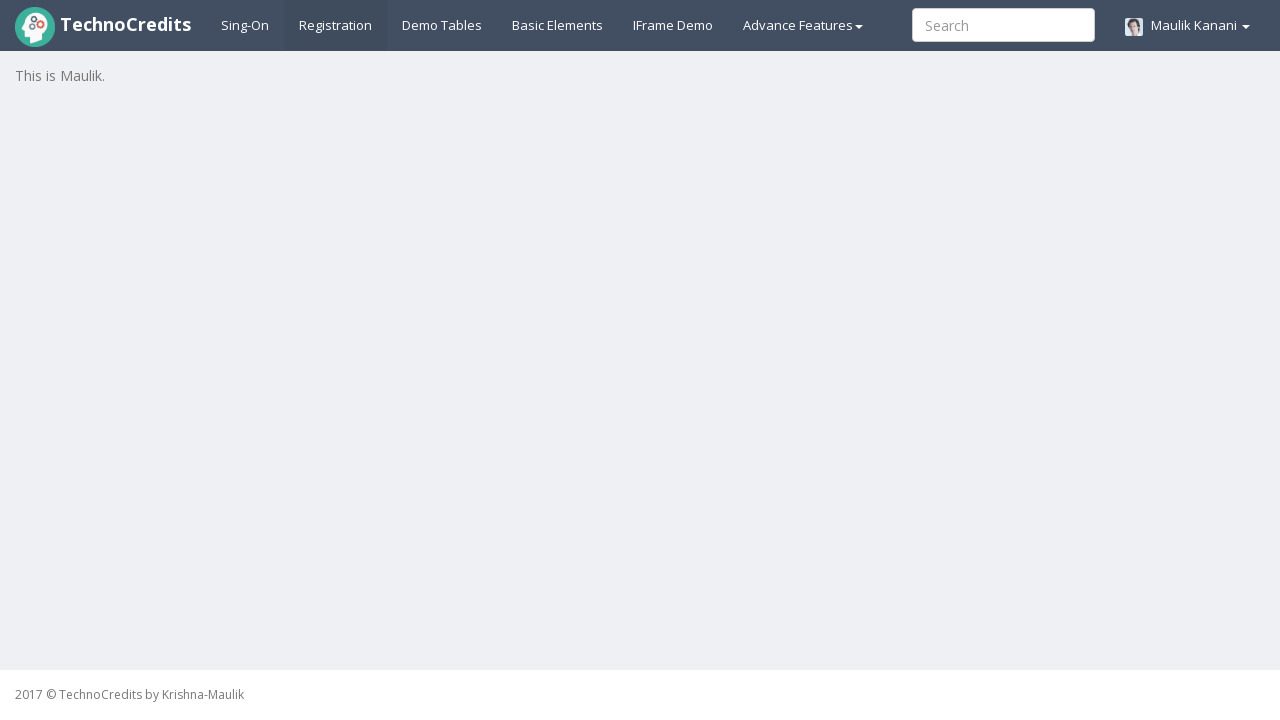

Waited for registration form to load
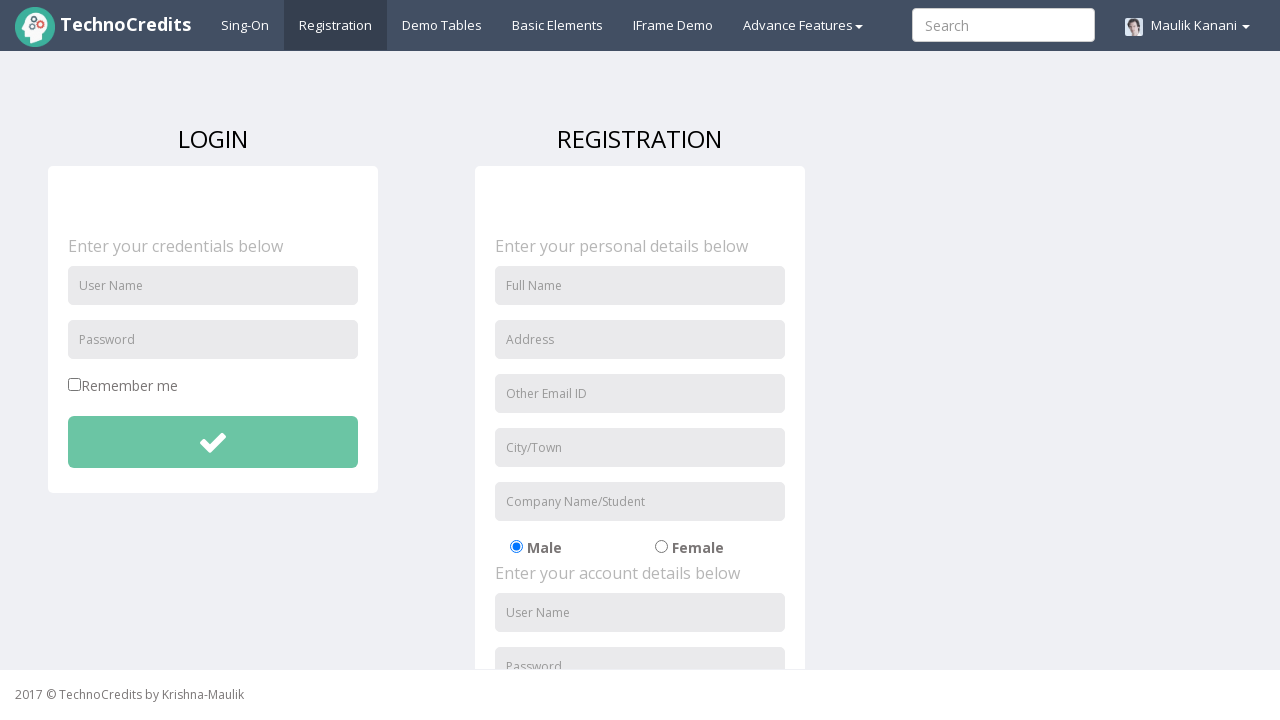

Filled username field with 'shivani' on #unameSignin
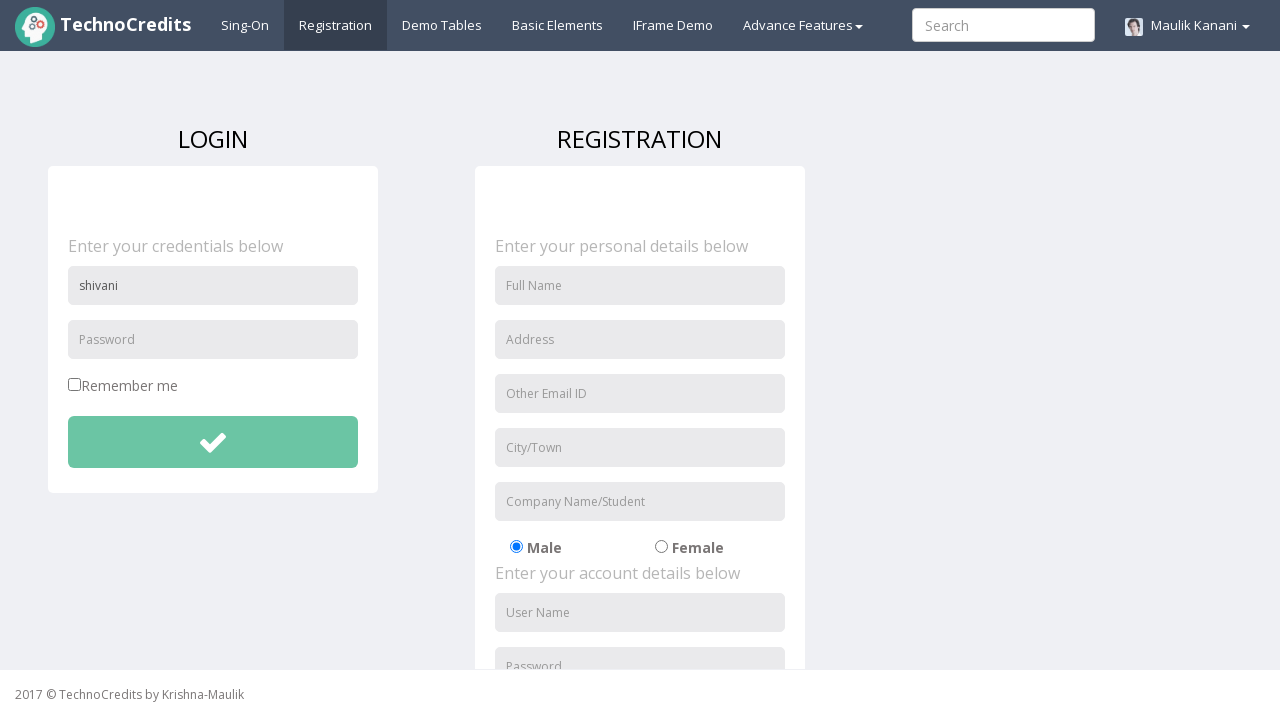

Filled password field with password on #pwdSignin
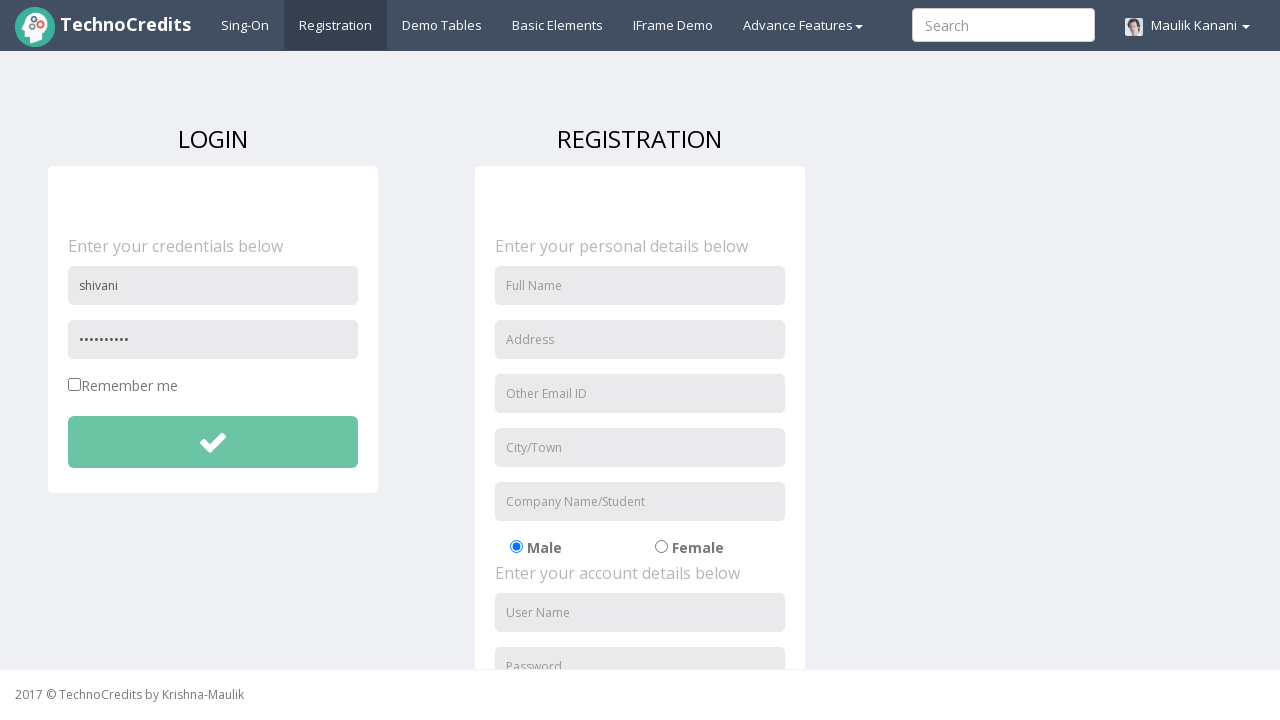

Clicked submit button at (213, 442) on #btnsubmitdetails
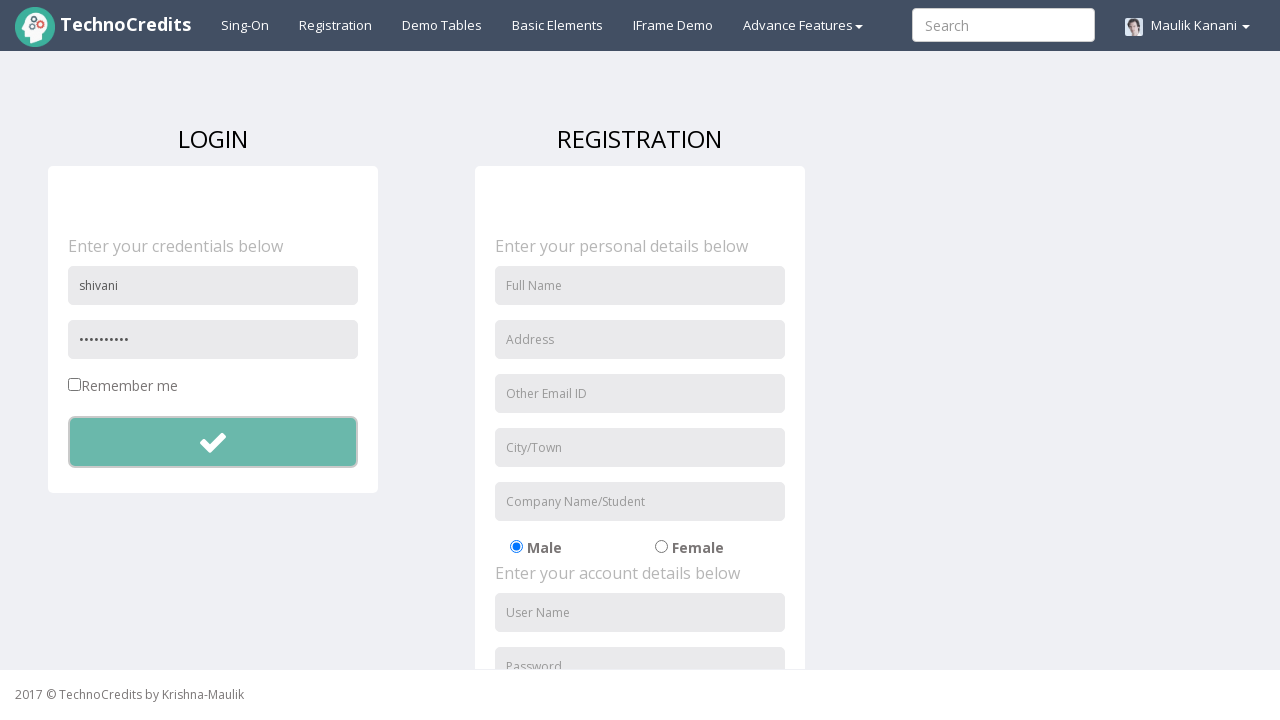

Set up dialog handler to accept alerts
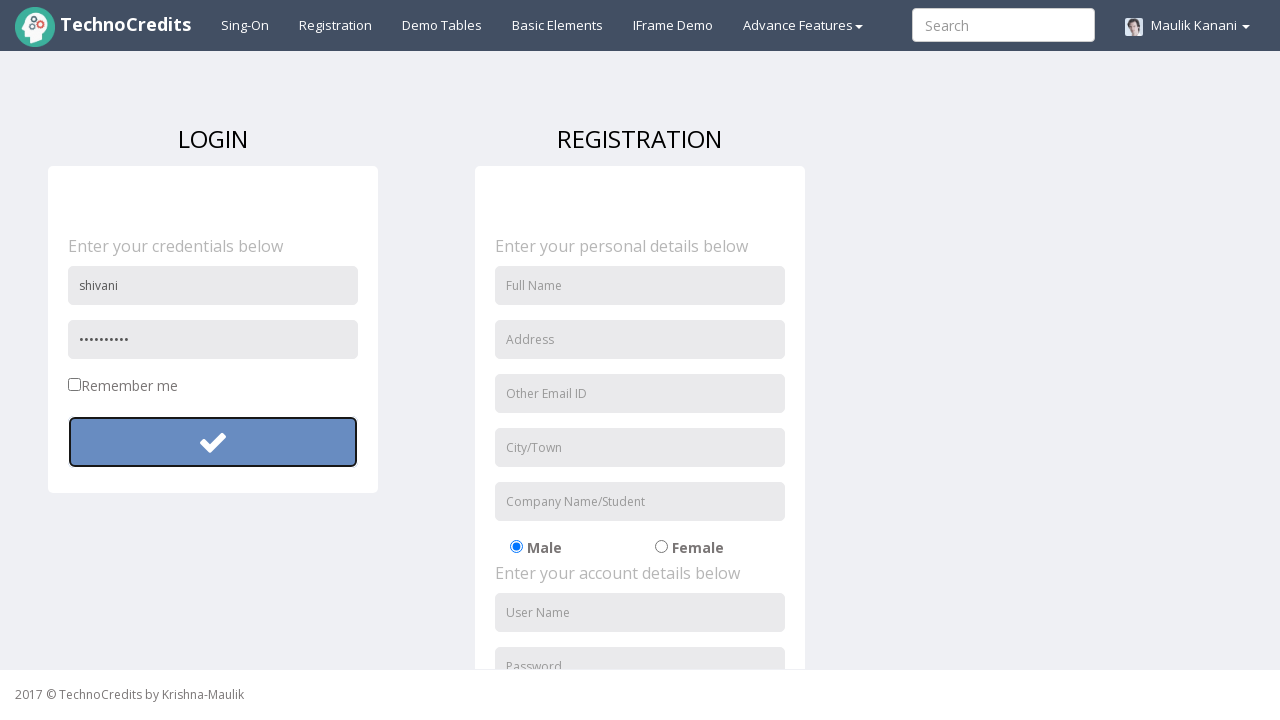

Clicked submit button and captured alert dialog at (213, 442) on #btnsubmitdetails
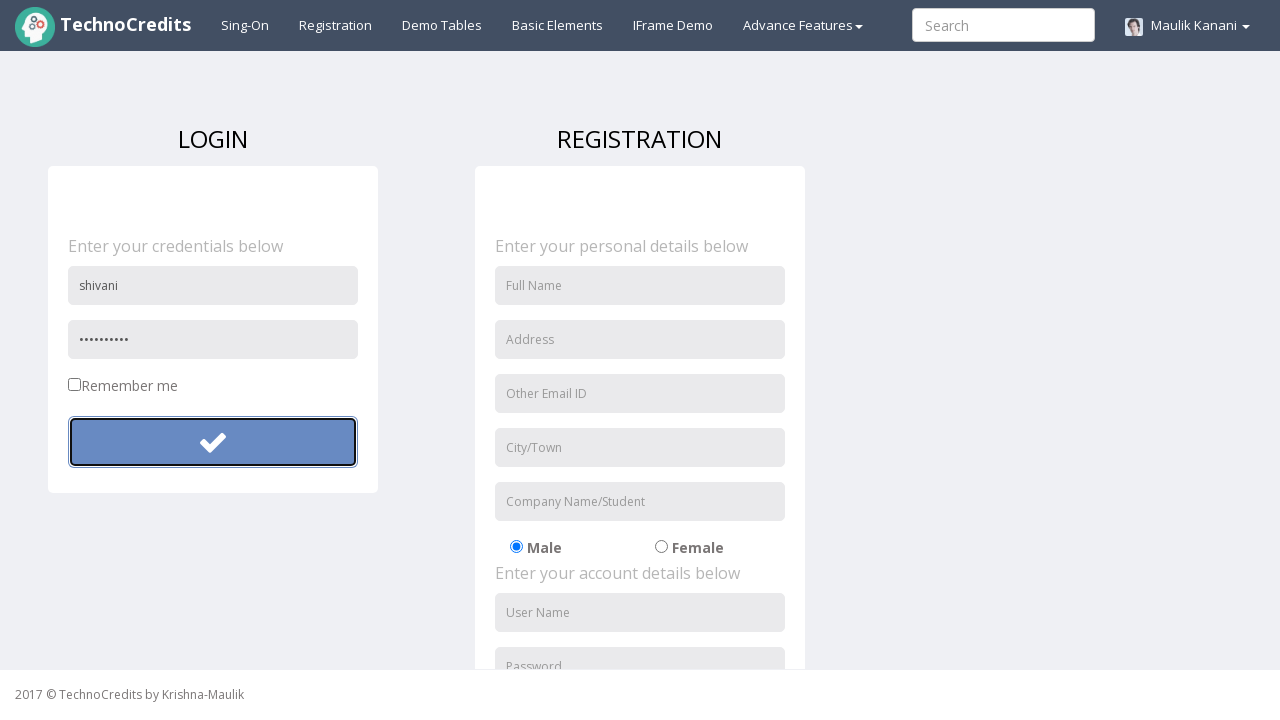

Retrieved alert message: 'Success!'
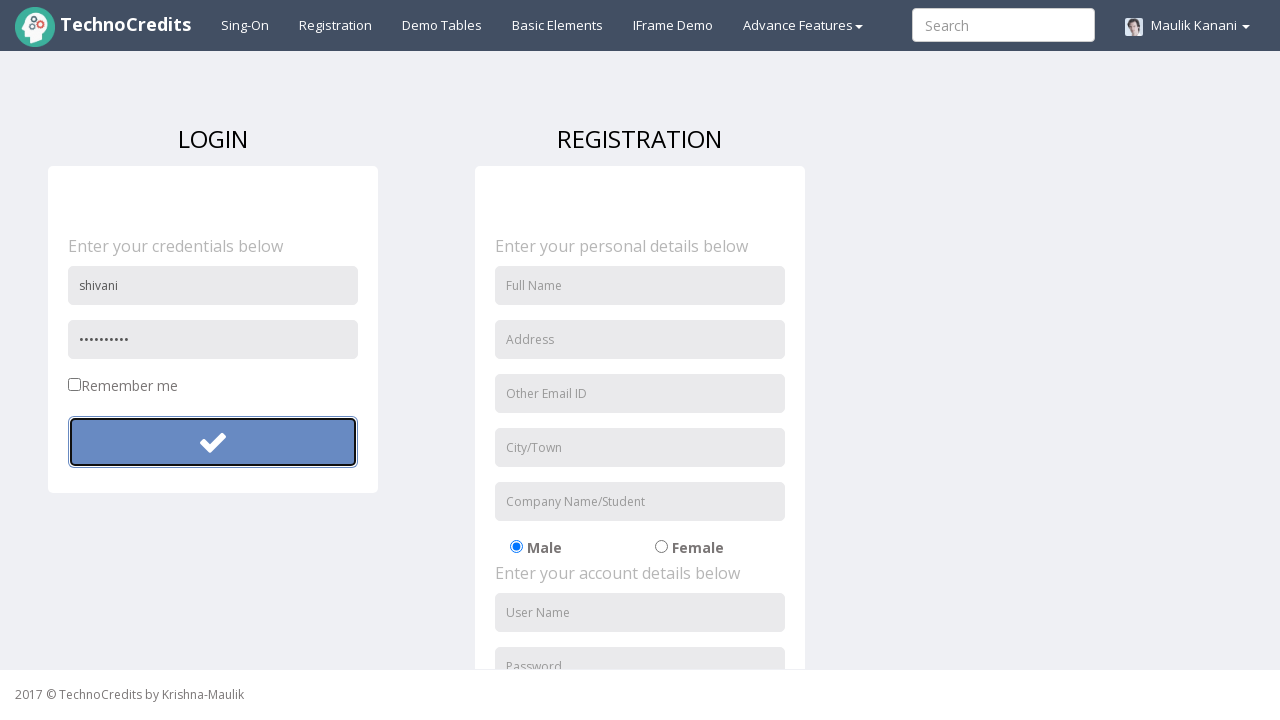

Password validation passed: alert message confirms strong password ('Success!')
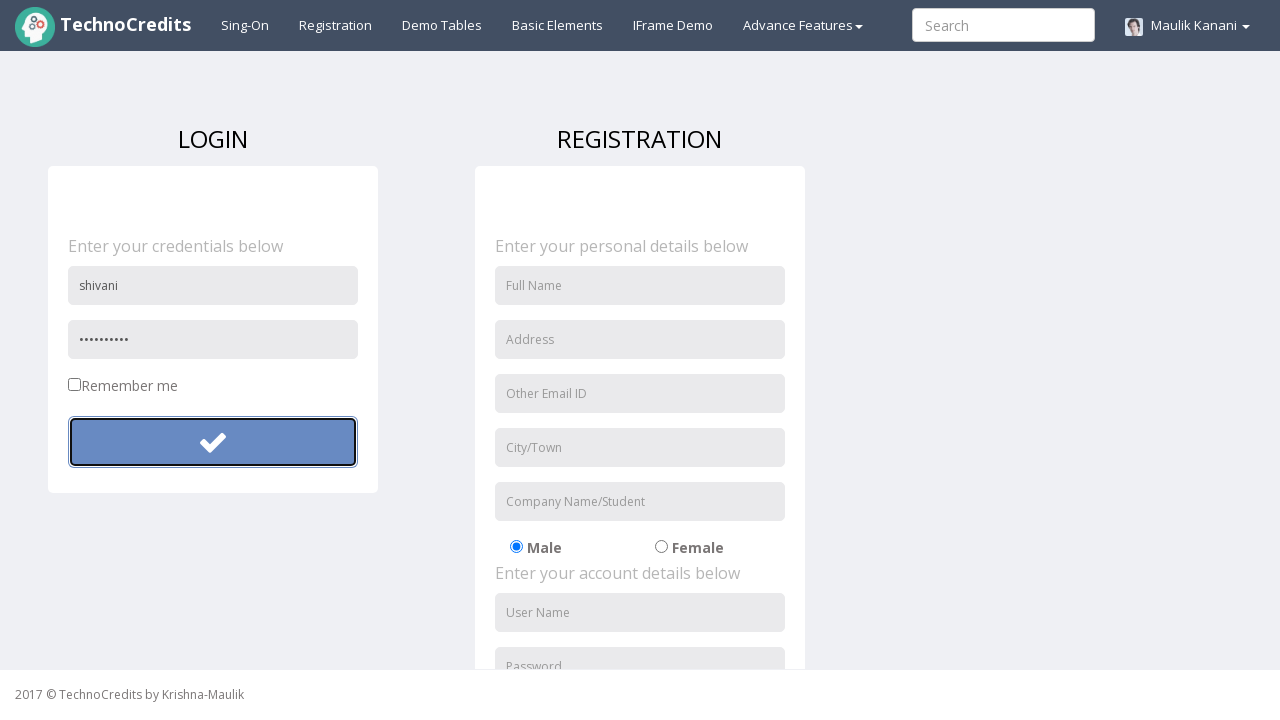

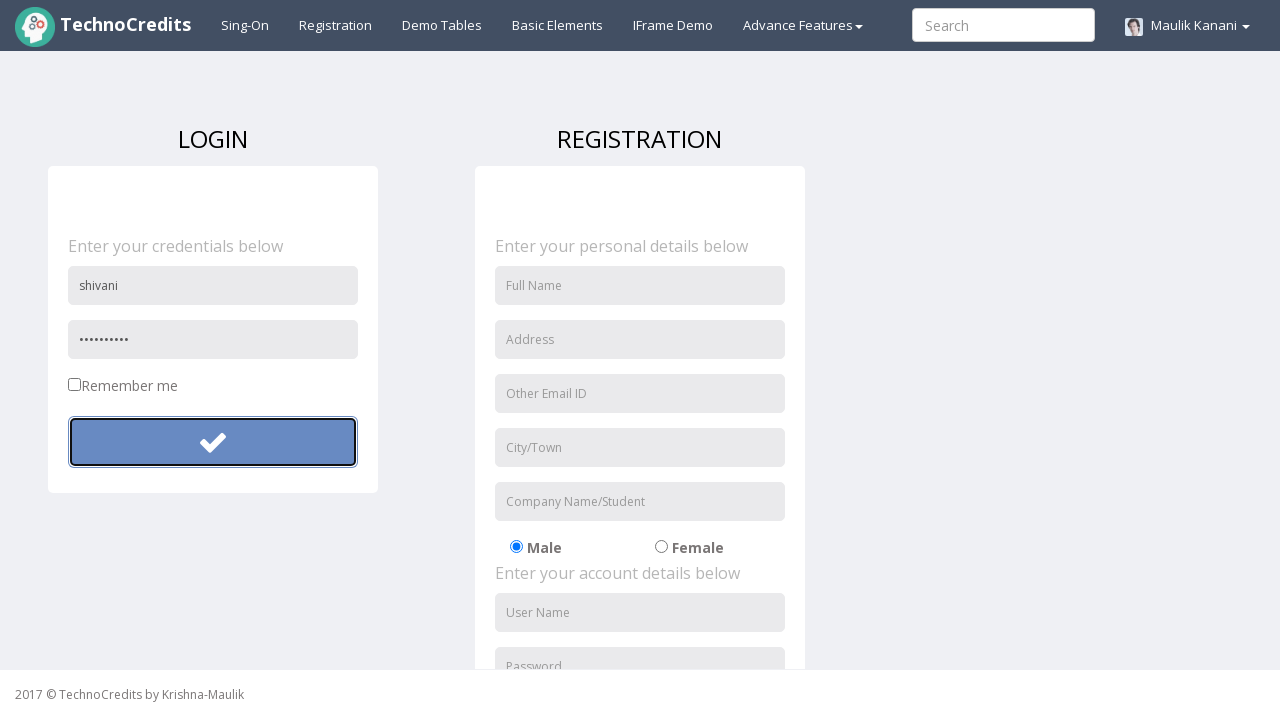